Tests radio button selection on two different websites, first selecting specific radio buttons on a practice page, then navigating to another site and clicking all radio buttons in sequence

Starting URL: http://qaclickacademy.com/practice.php

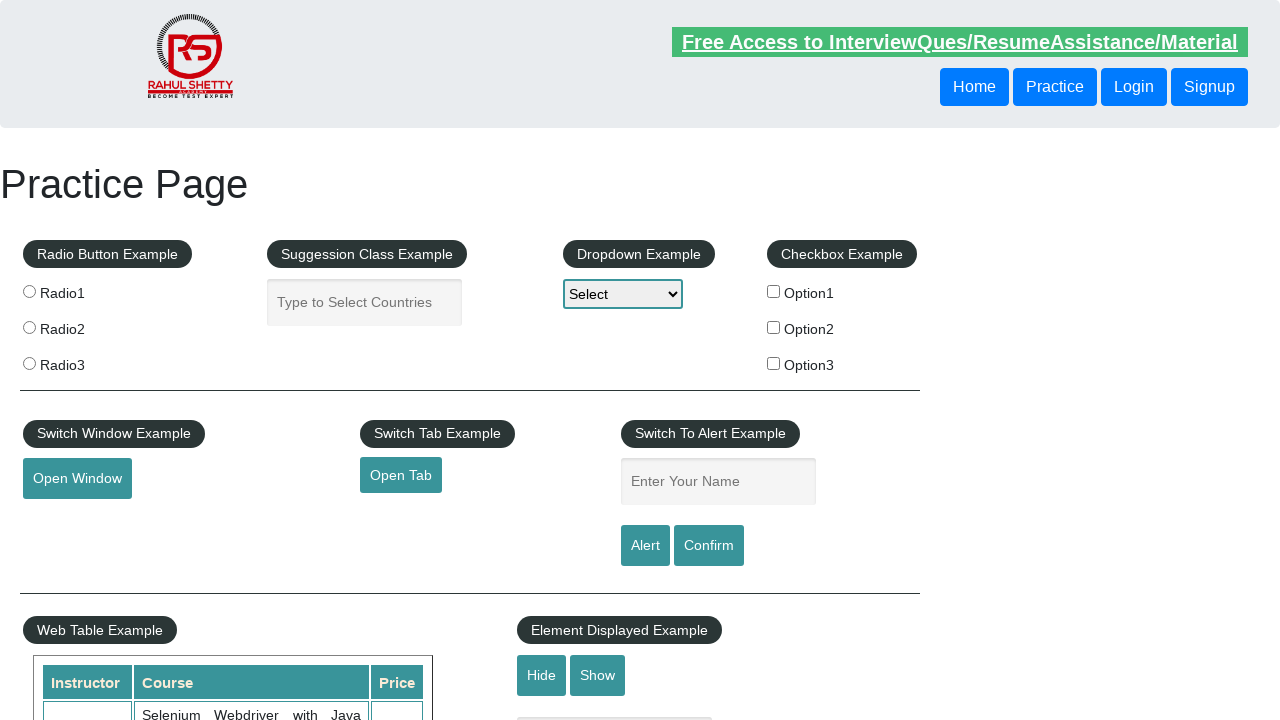

Clicked radio button 1 on practice page at (29, 291) on xpath=//input[@value='radio1']
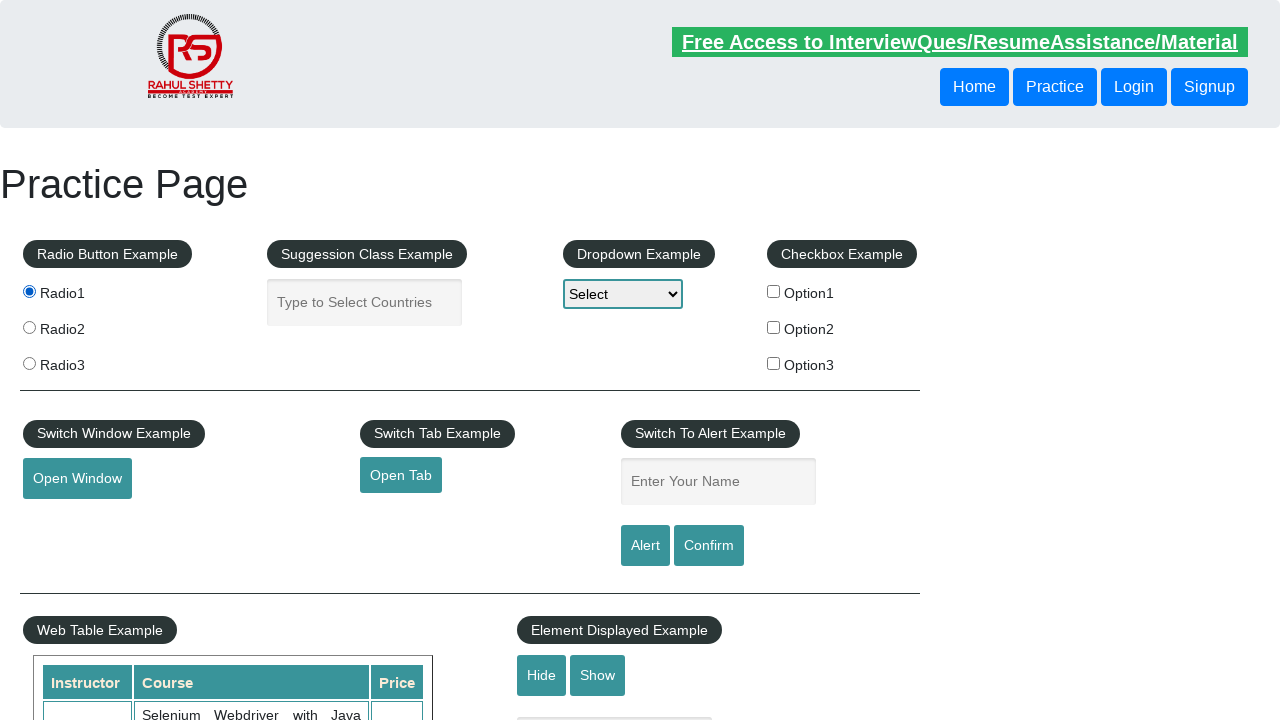

Clicked radio button 2 on practice page at (29, 327) on xpath=//input[@value='radio2']
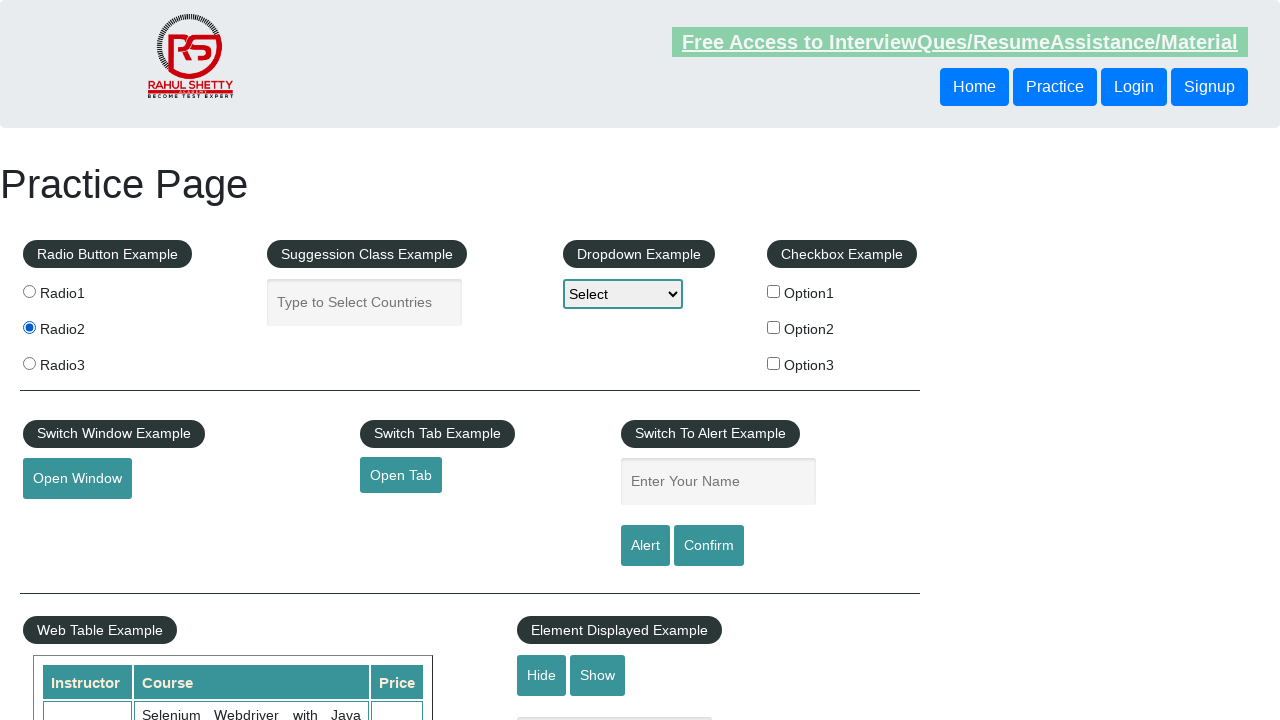

Clicked radio button 3 on practice page at (29, 363) on xpath=//input[@value='radio3']
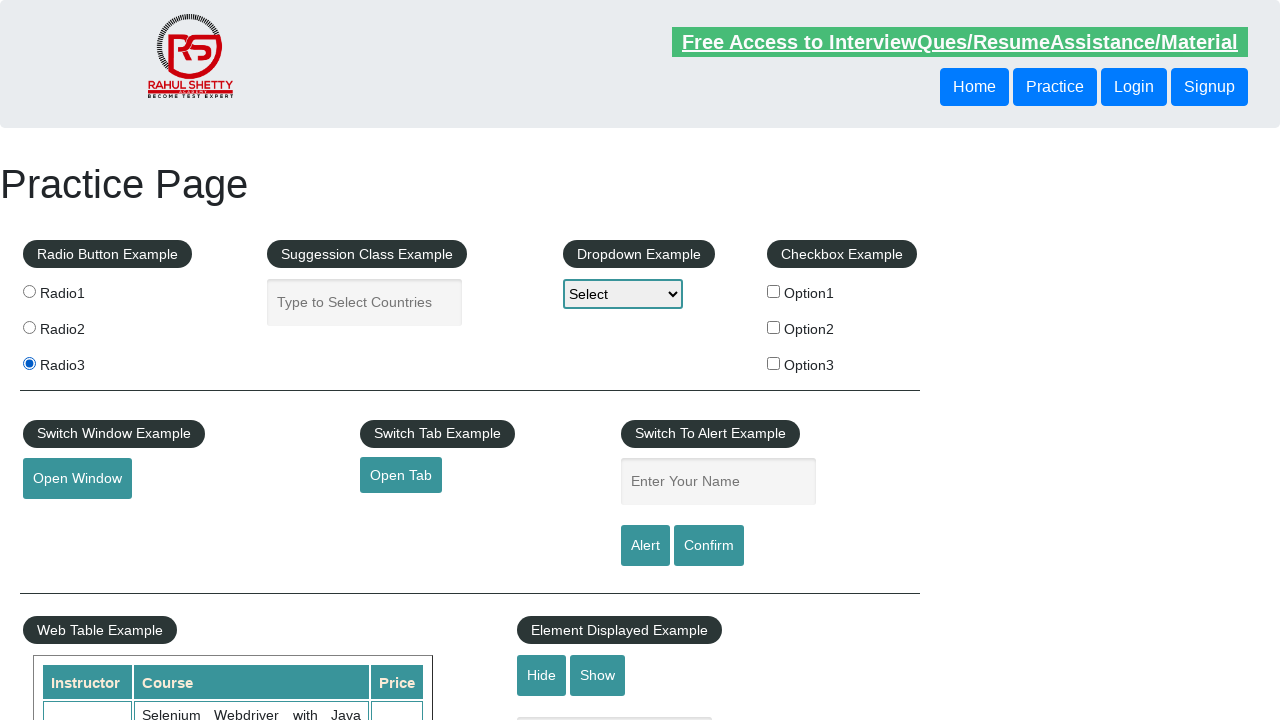

Navigated to Keynote Support contact form page
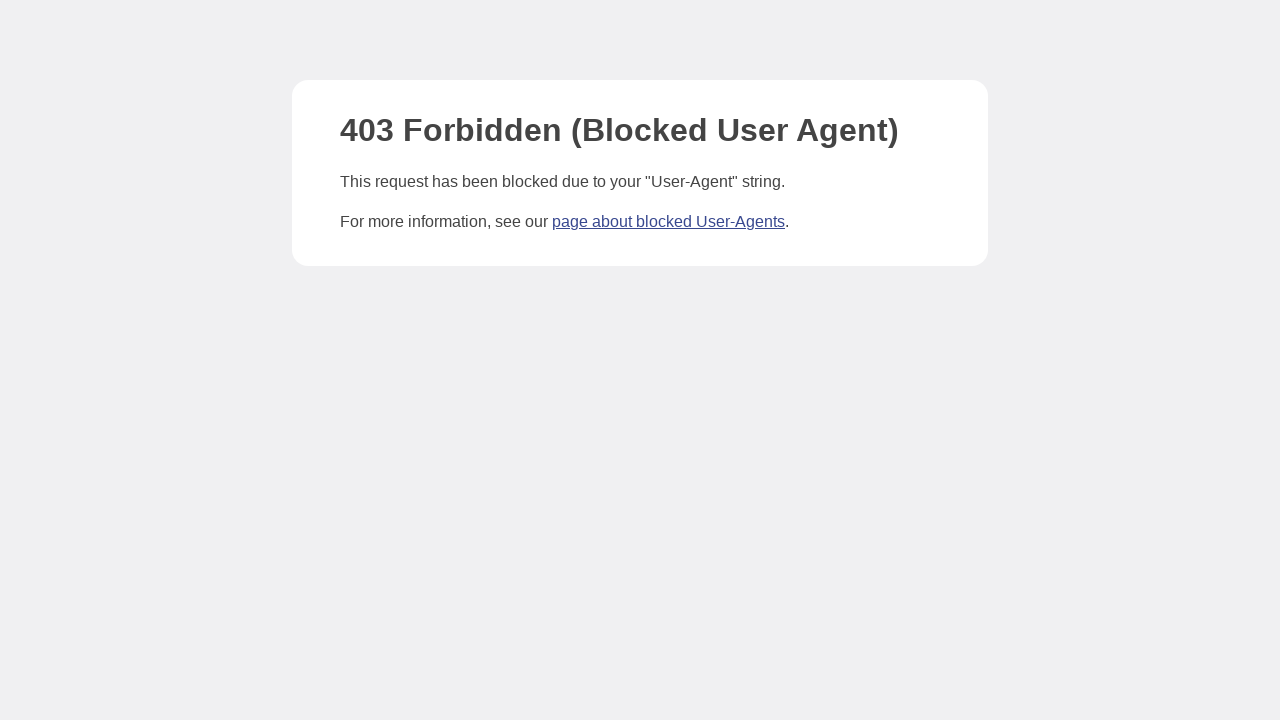

Waited 3 seconds for page to stabilize
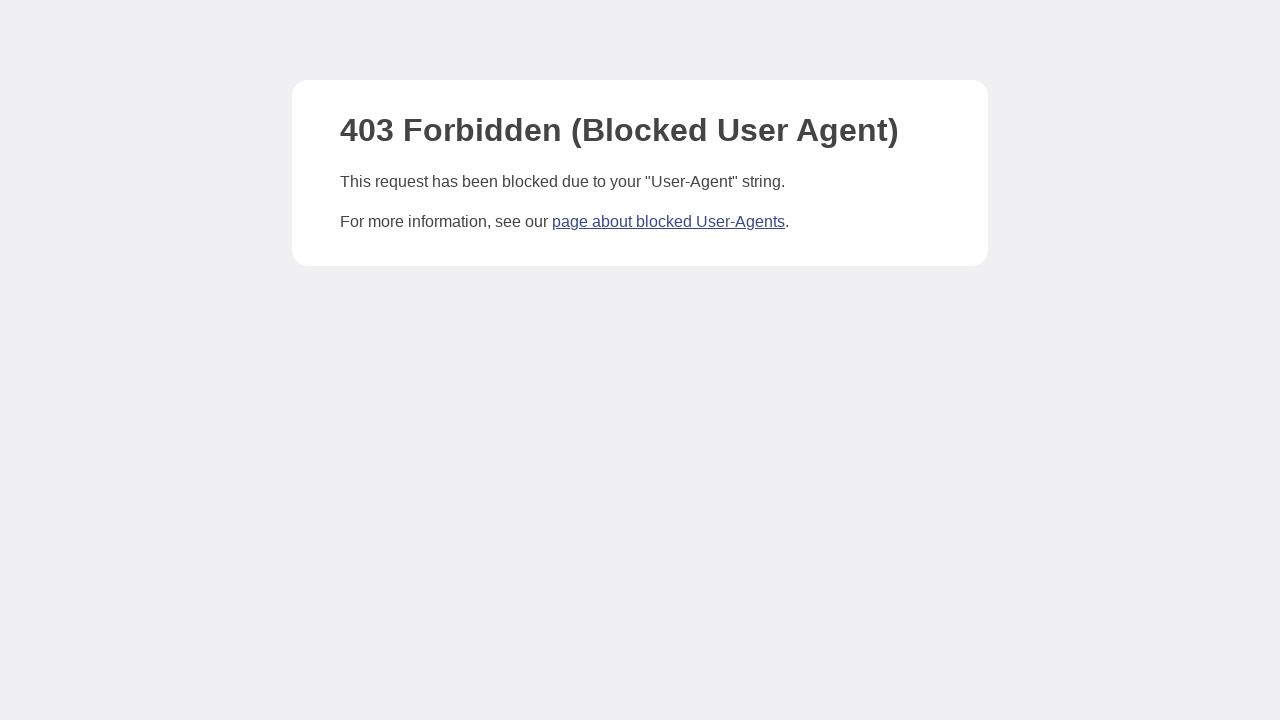

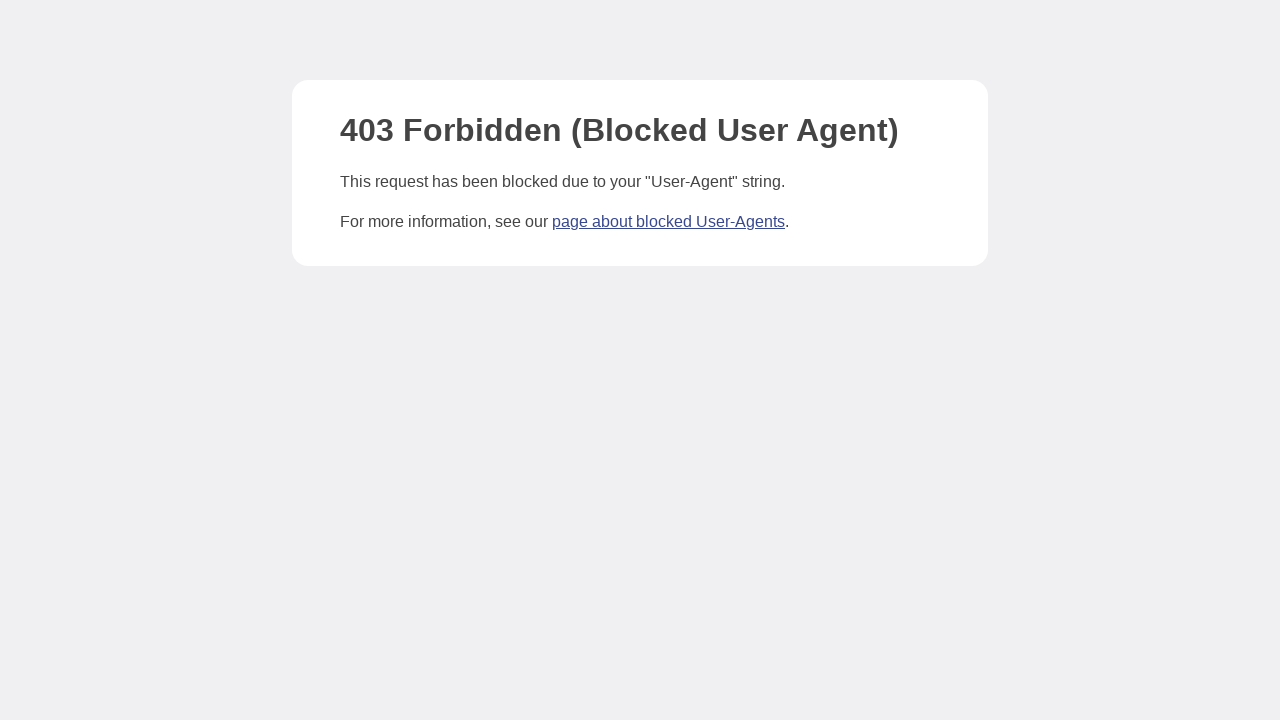